Tests drag and drop functionality on the jQuery UI droppable demo page by dragging an element onto a drop target within an iframe, then clicks a sidebar navigation link.

Starting URL: https://jqueryui.com/droppable/

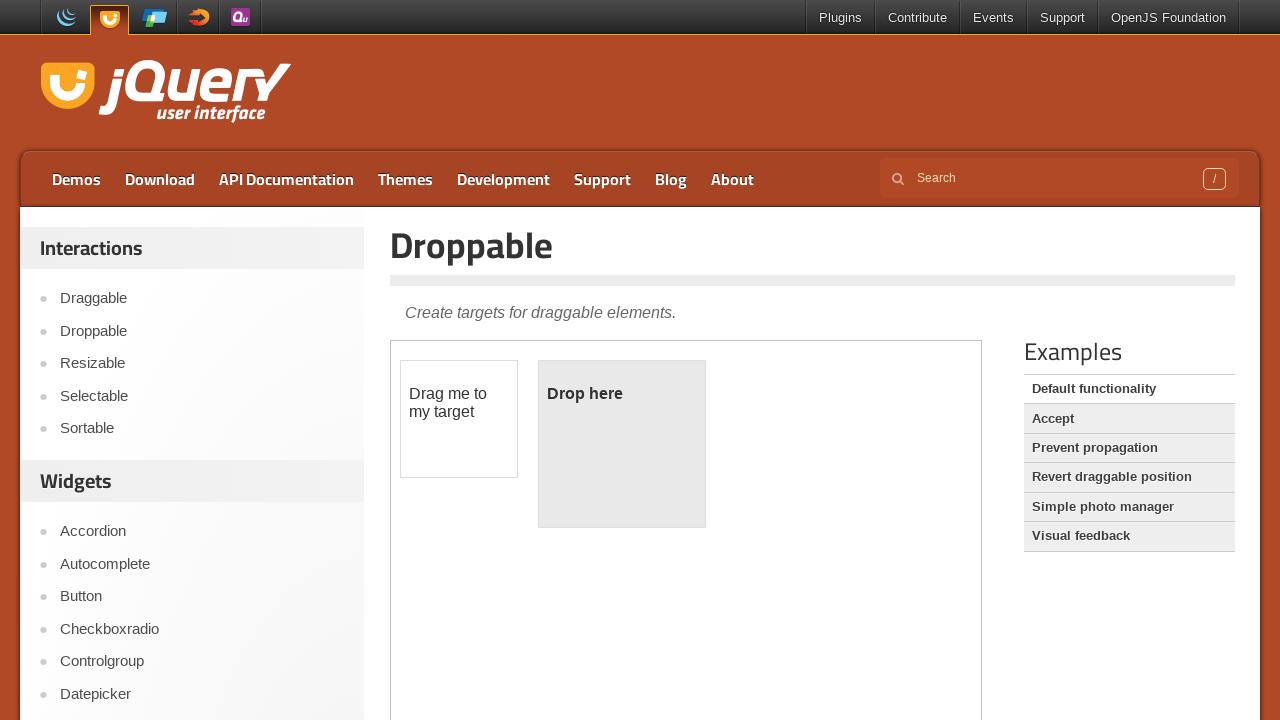

Located the first iframe on the jQuery UI droppable demo page
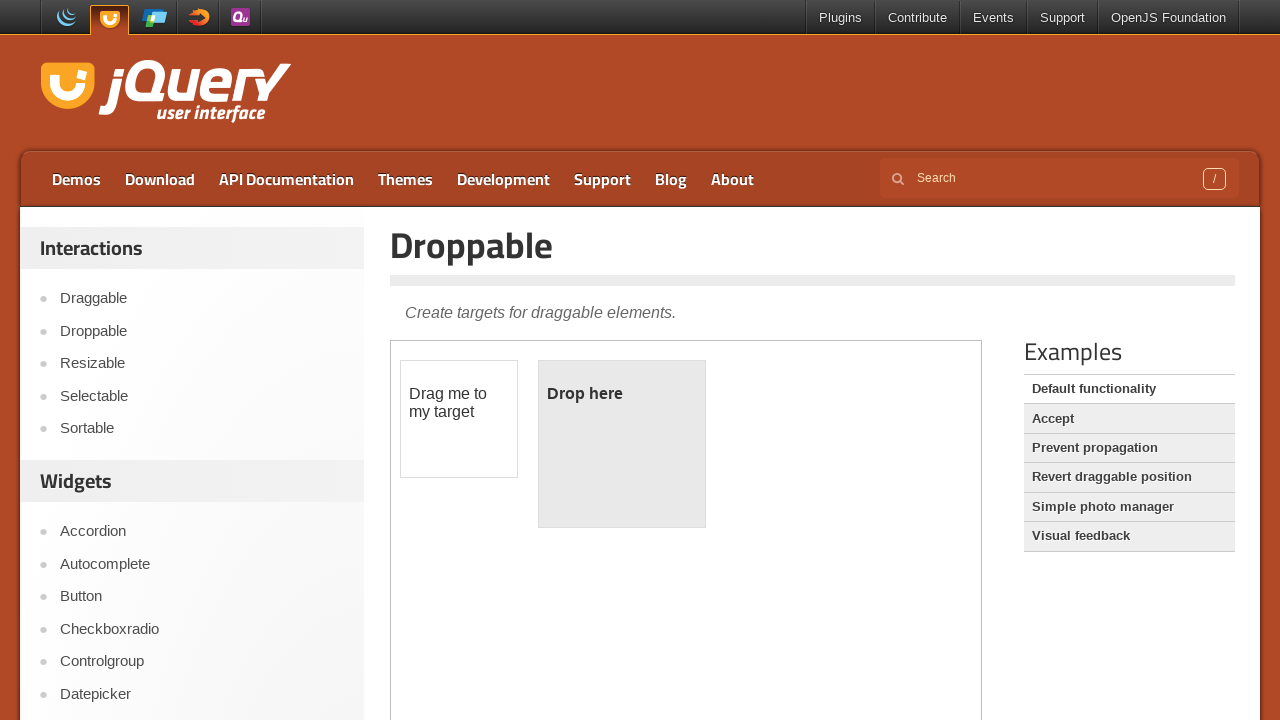

Located the draggable element within the iframe
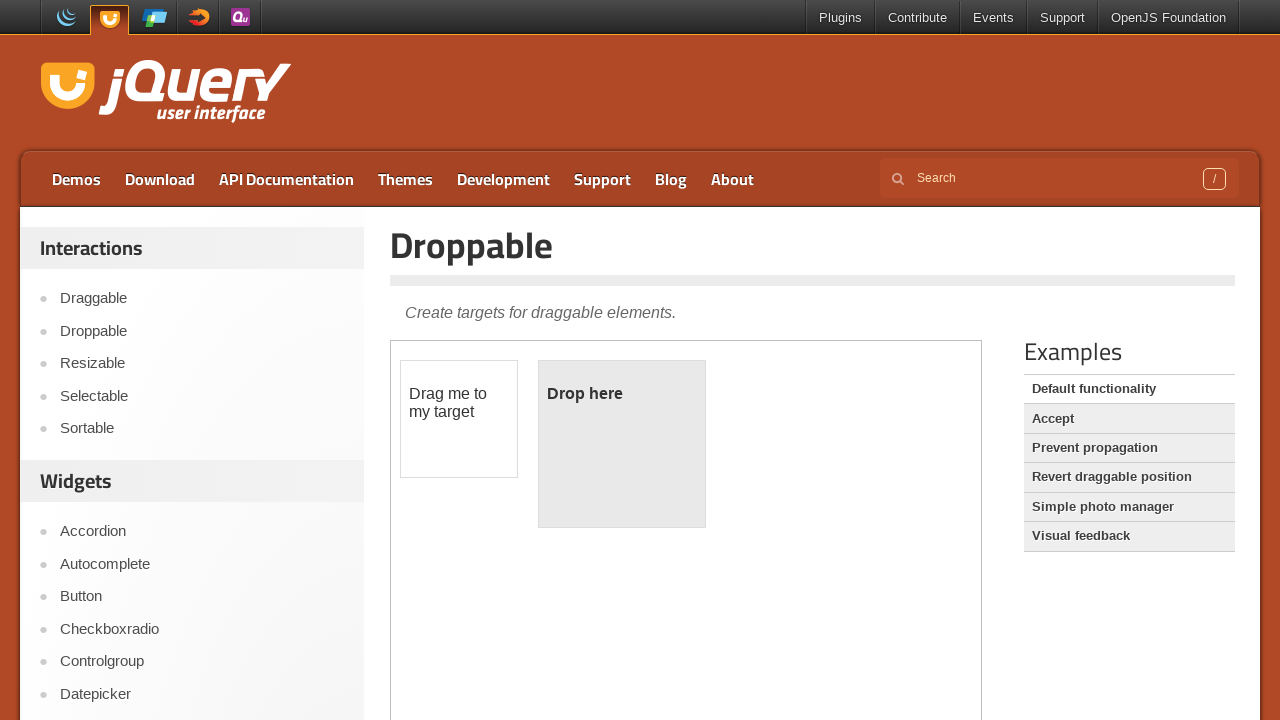

Located the droppable target element within the iframe
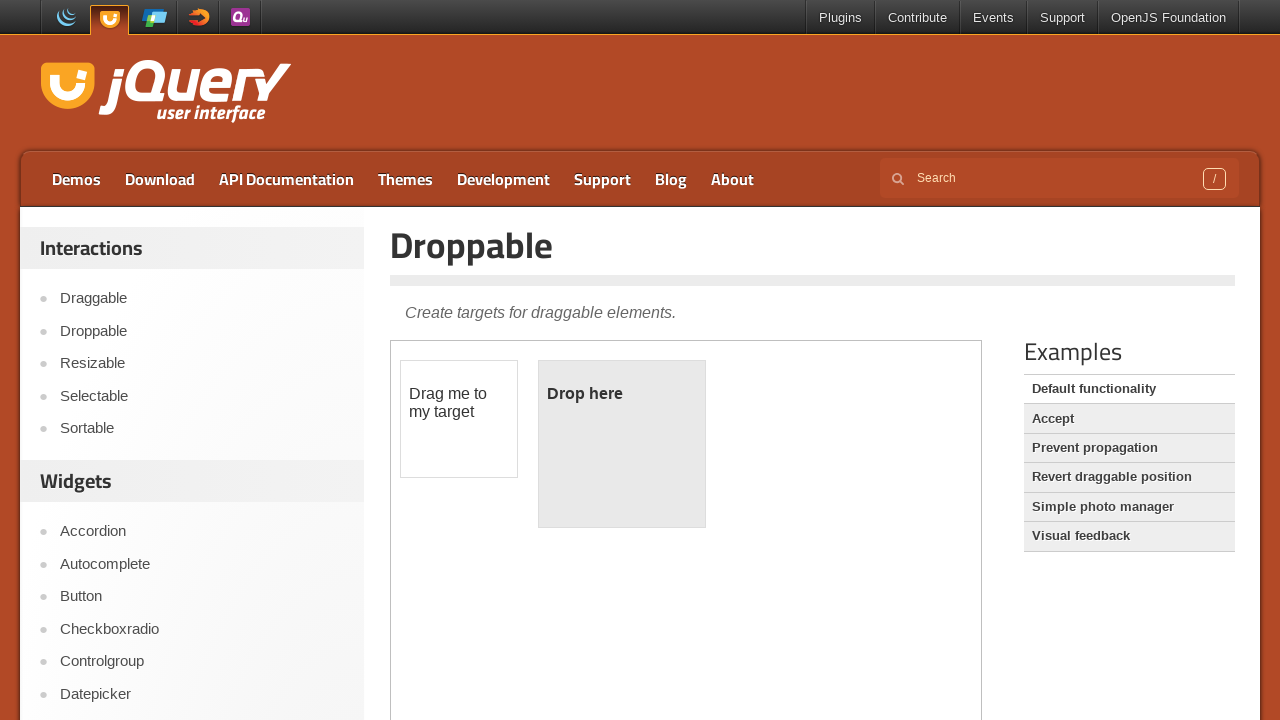

Dragged the draggable element onto the droppable target at (622, 444)
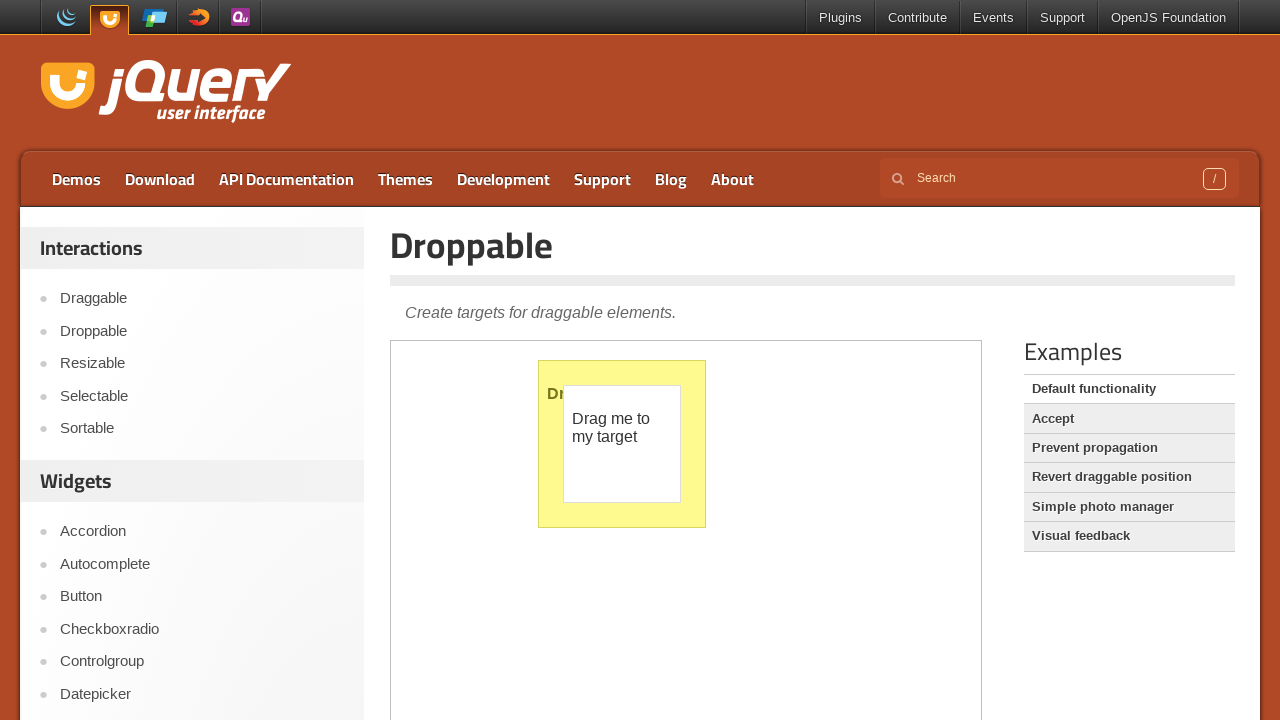

Waited for drag and drop action to complete
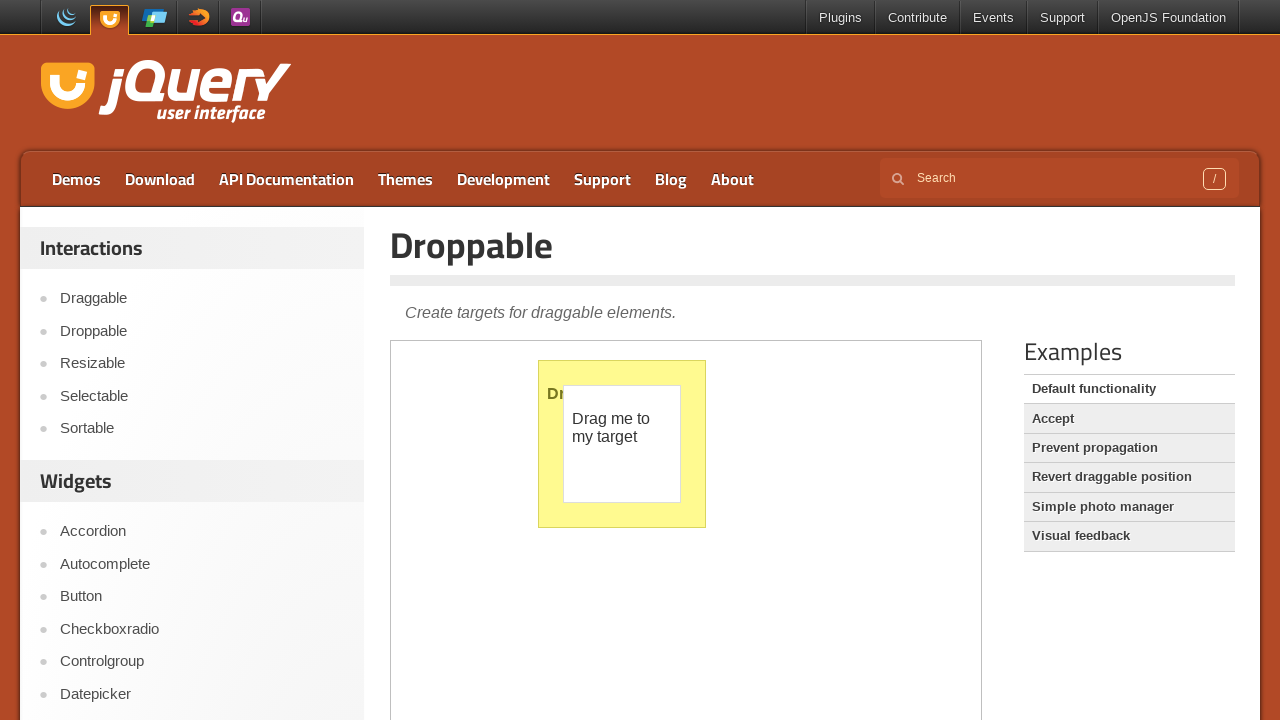

Clicked the Resizable link in the sidebar navigation at (202, 360) on #sidebar aside:nth-of-type(2) ul li:nth-of-type(8) a
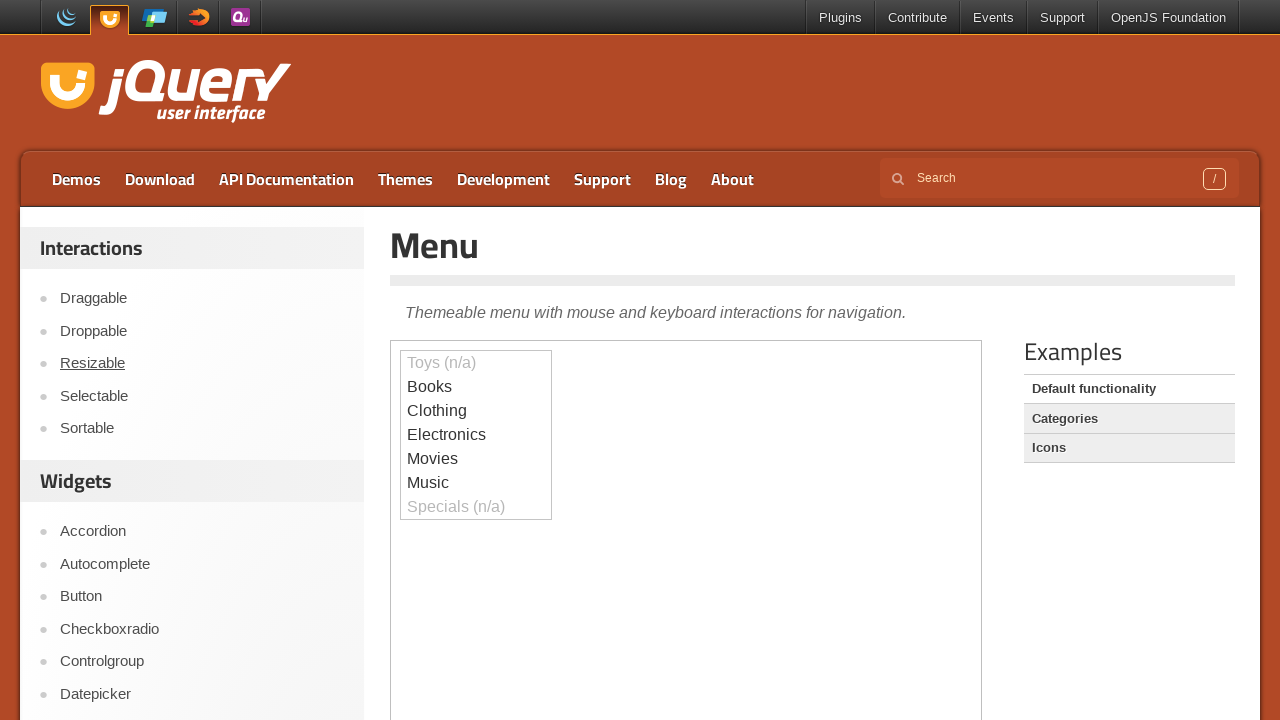

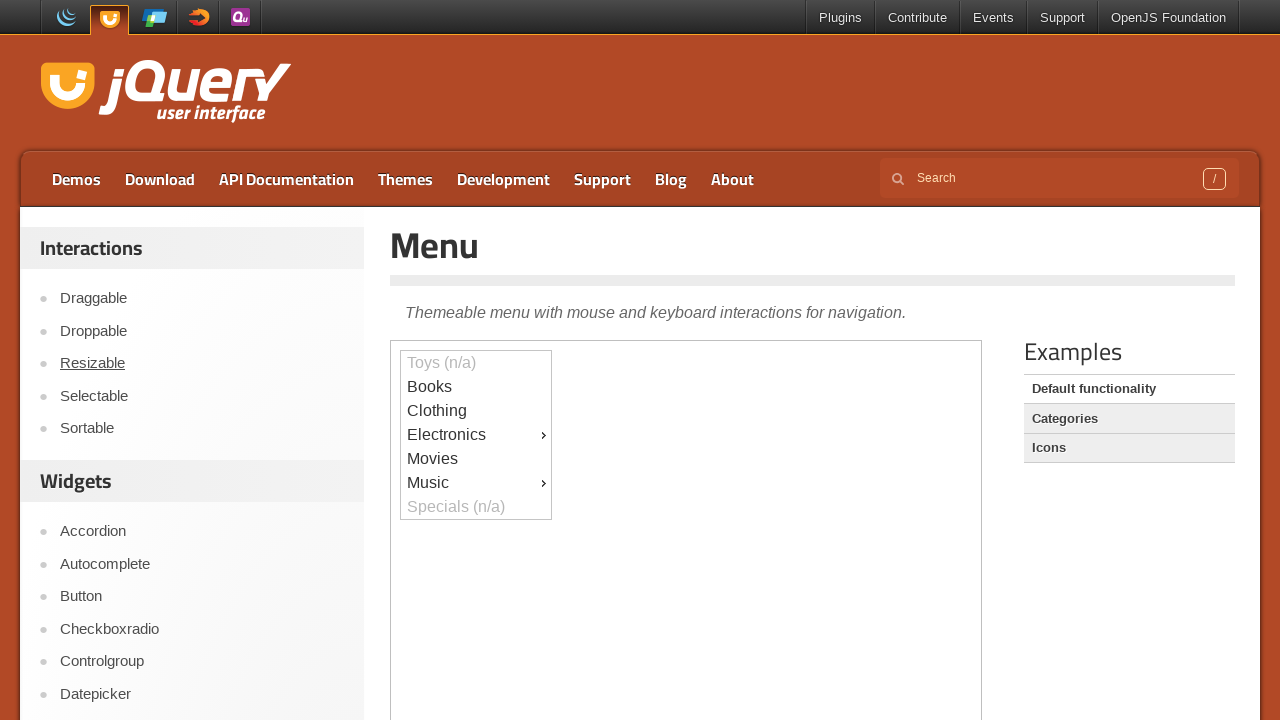